Automates the WIPO Madrid System fee calculator by selecting language, designation country, number of classes, color trademark option, and contracting parties, then submits the form to calculate fees.

Starting URL: https://madrid.wipo.int/feecalcapp/home.xhtml

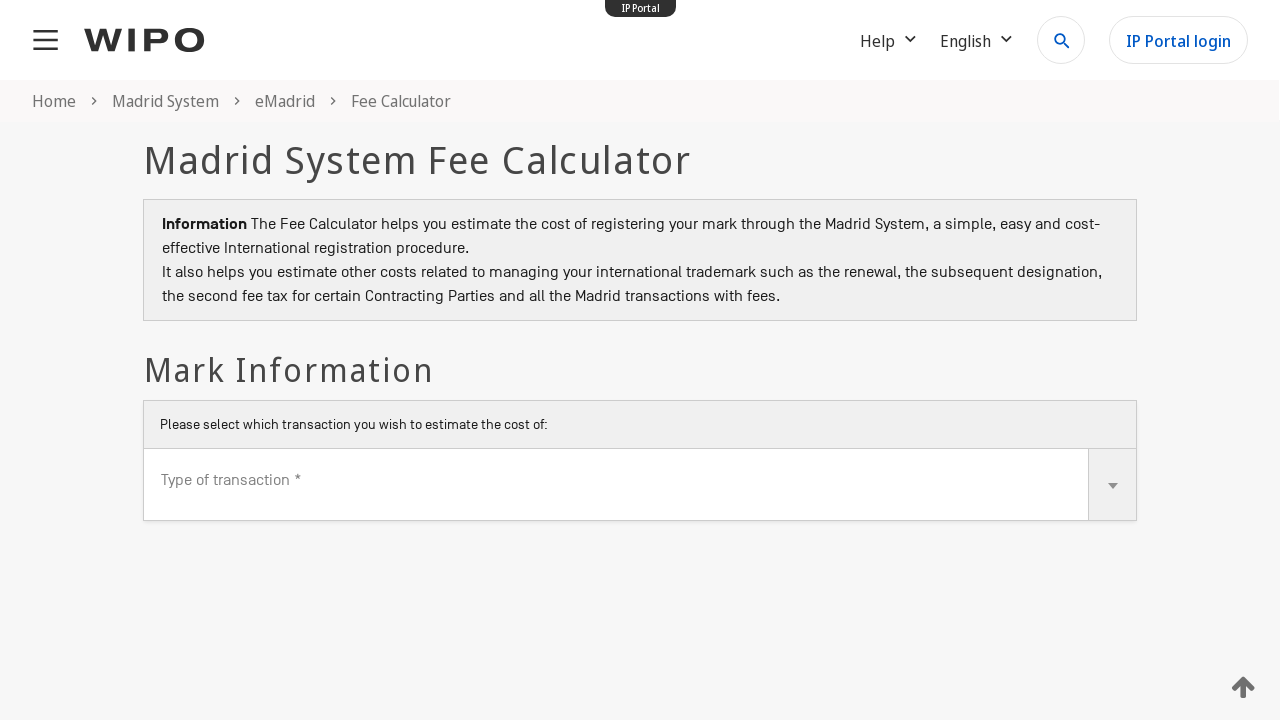

Language dropdown selector is available
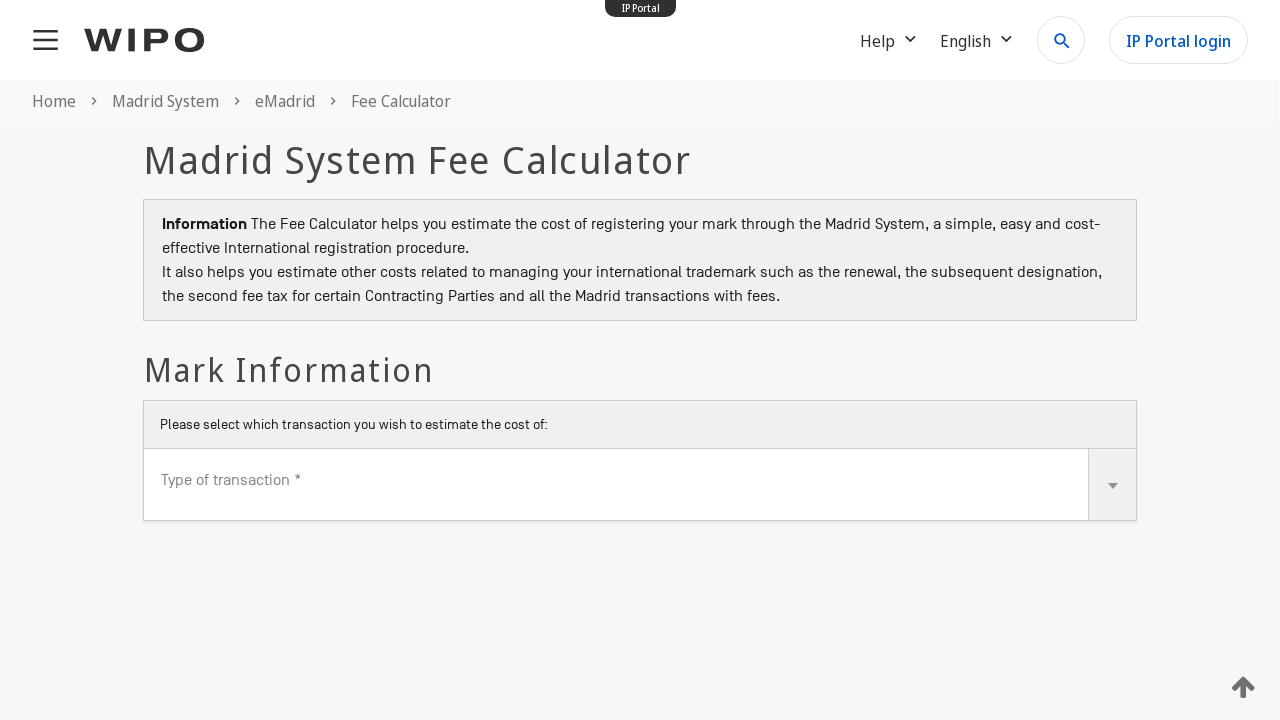

Set language to English
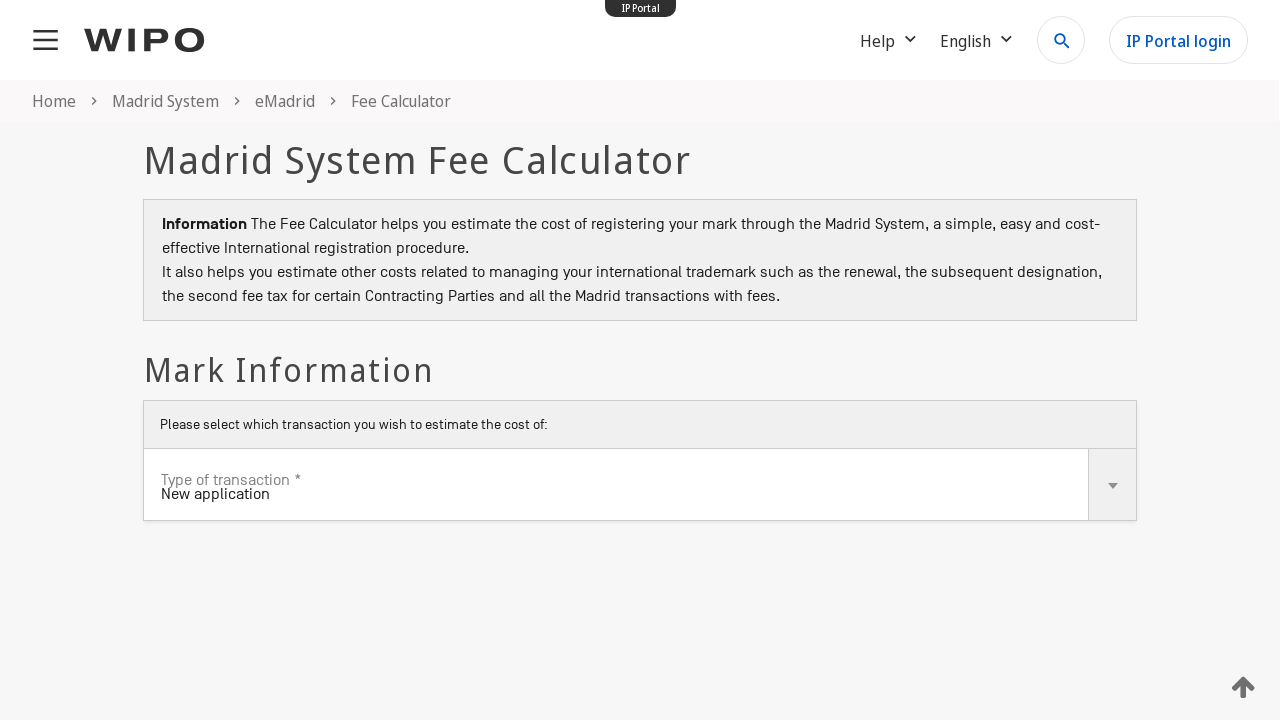

Designation of origin dropdown is available
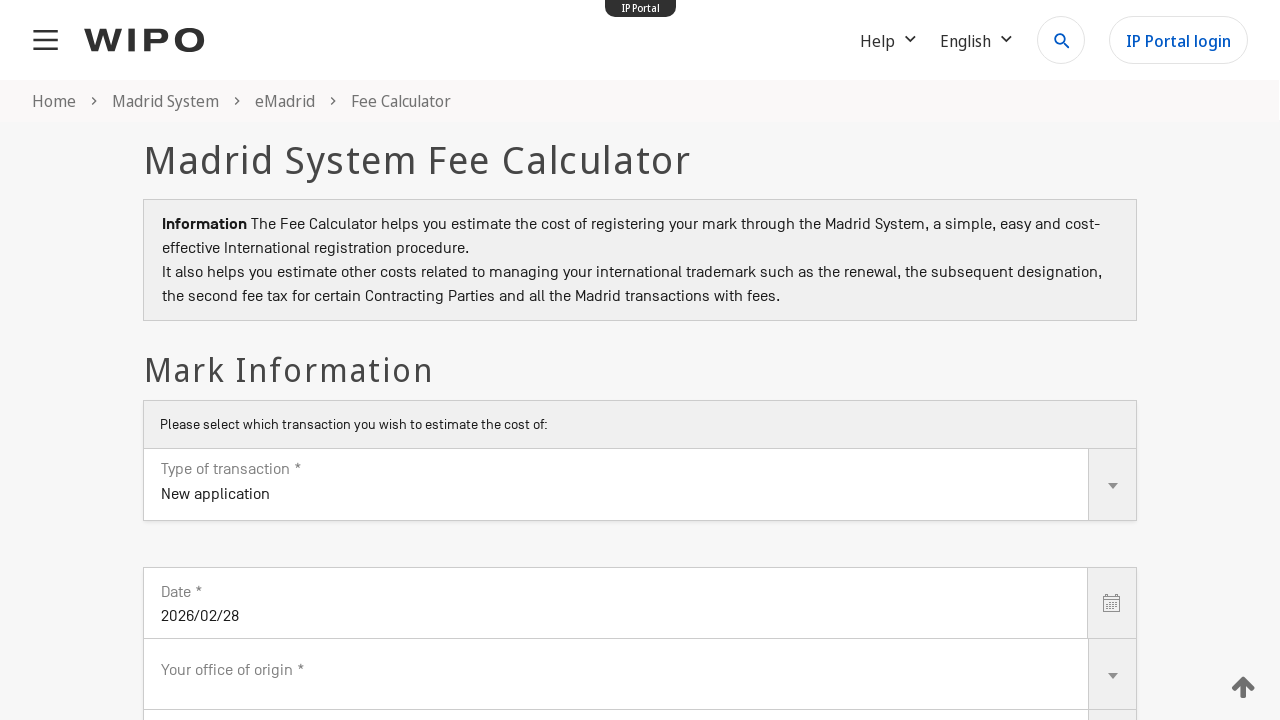

Set designation of origin to Russia
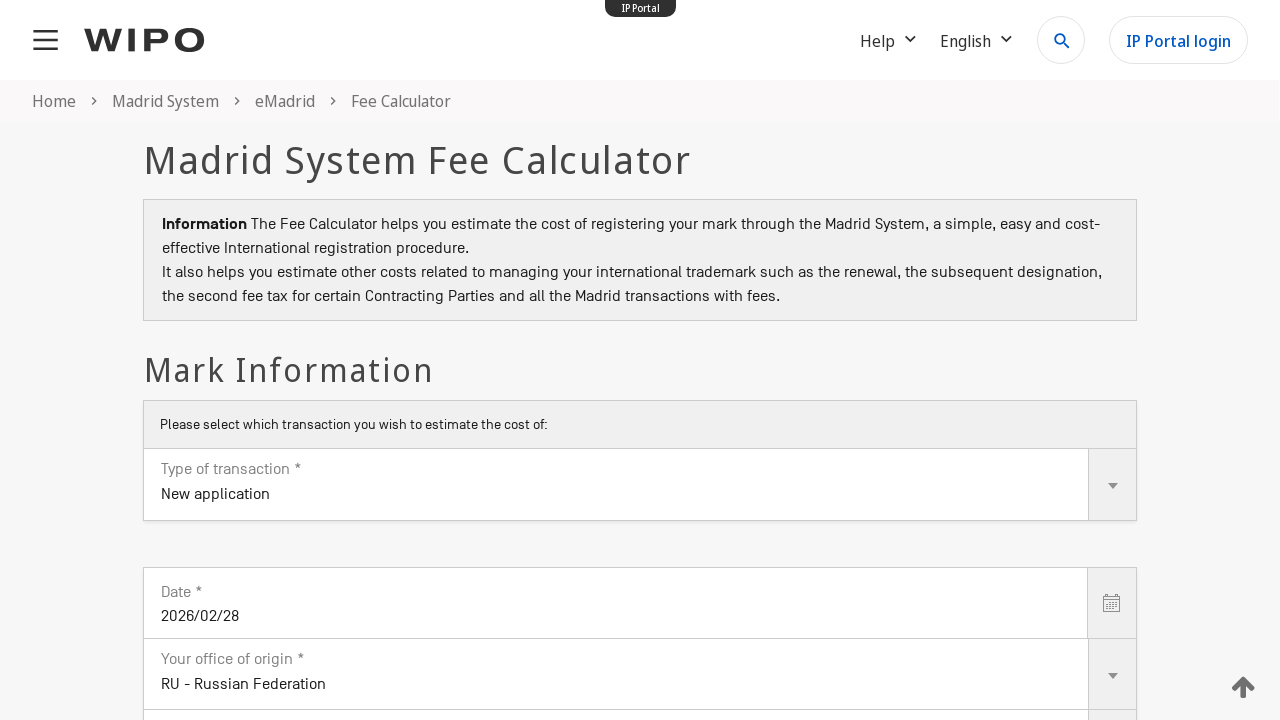

Waited 1 second for designation change to process
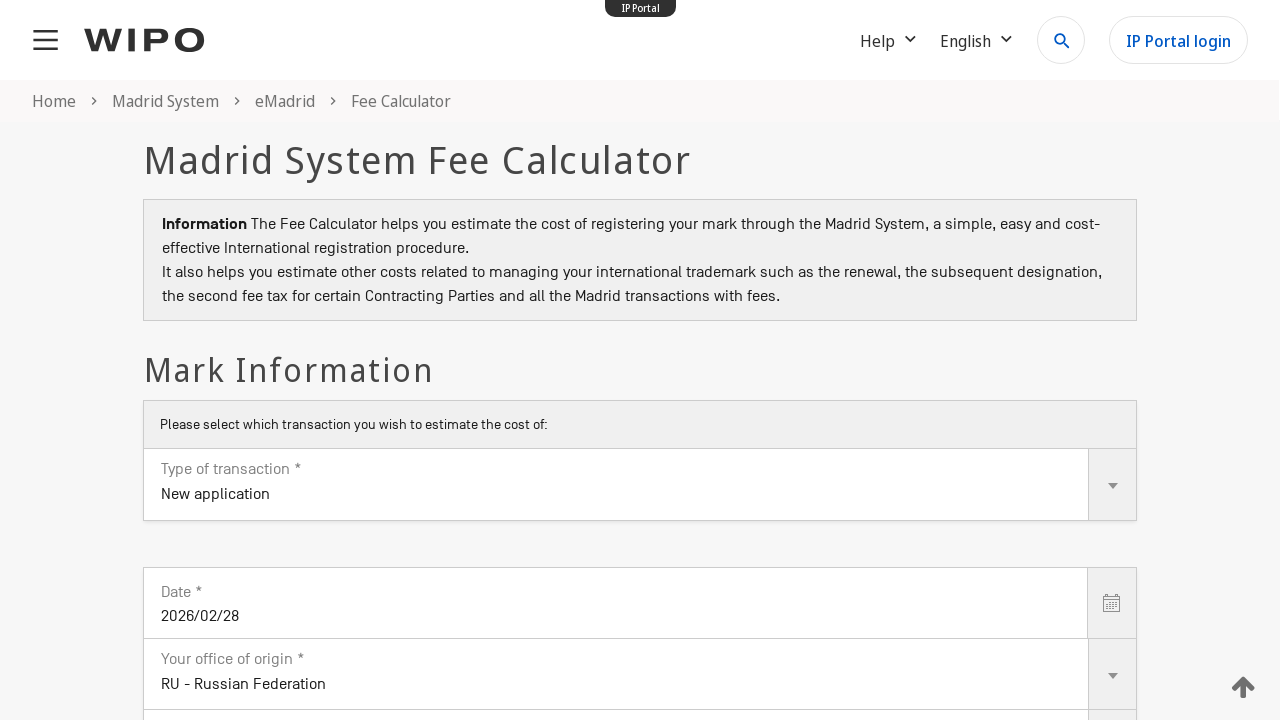

Set number of classes to 3
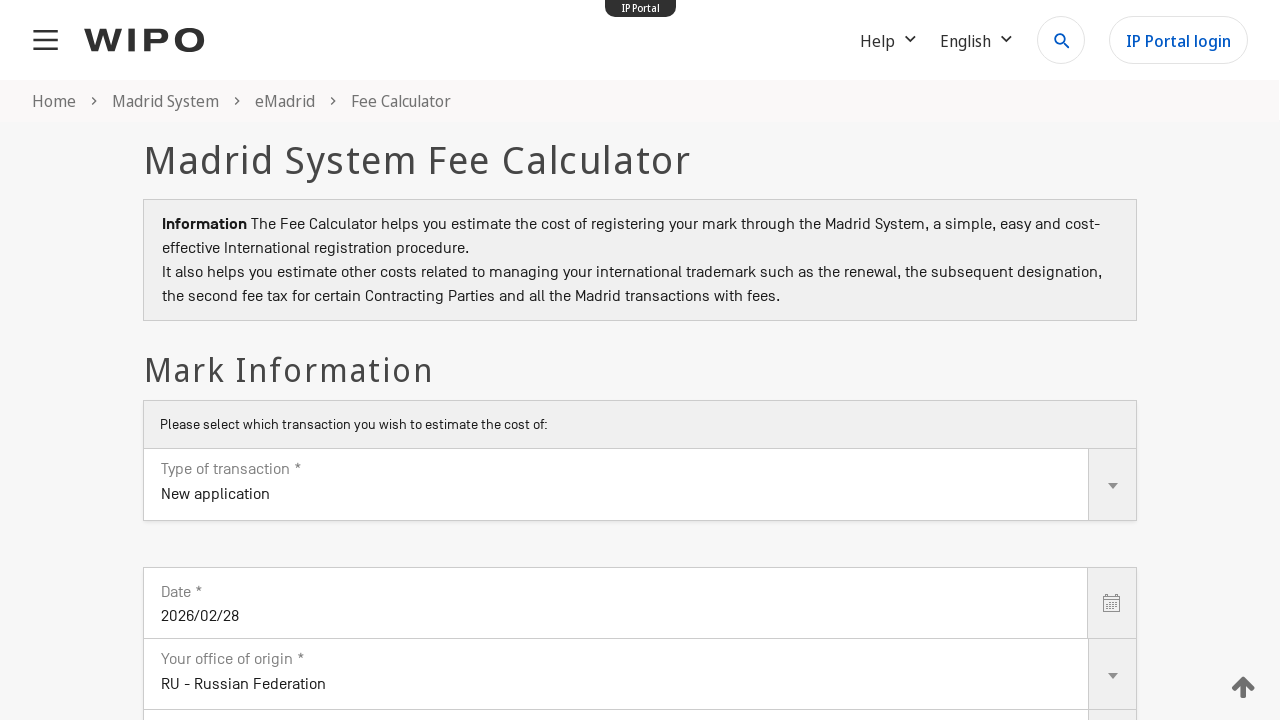

Waited 1 second for classes change to process
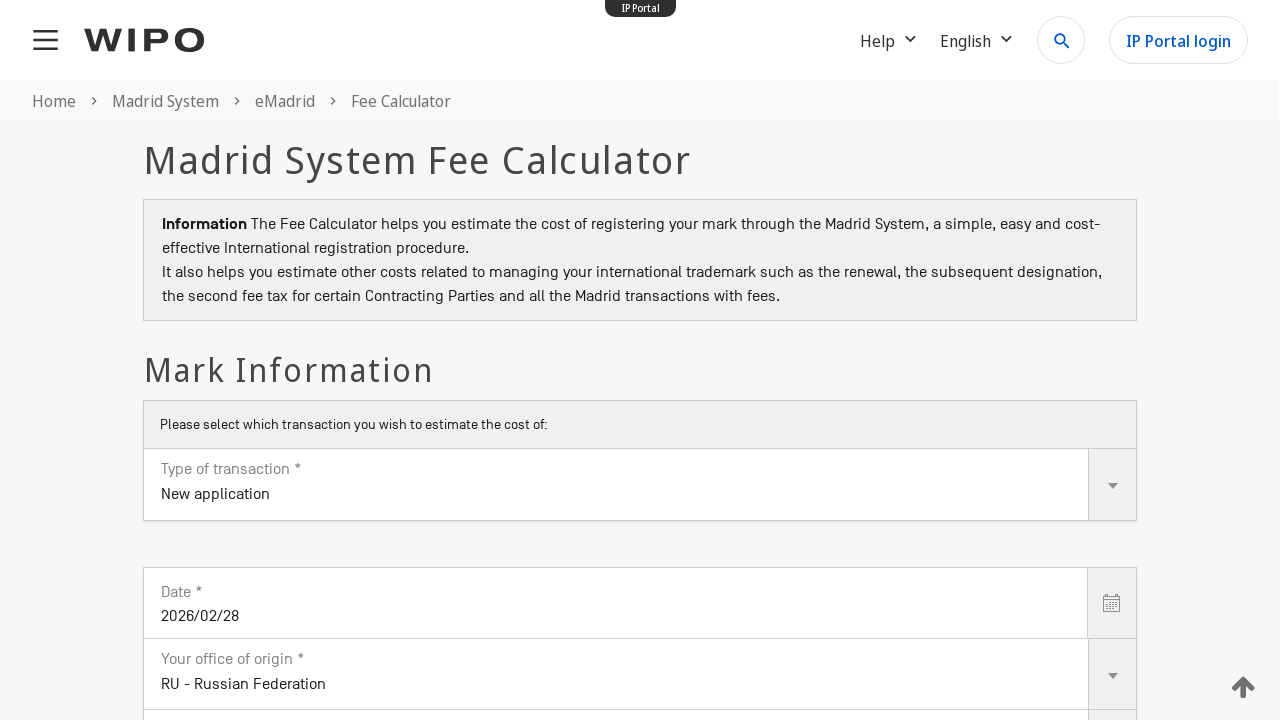

Clicked color trademark checkbox at (168, 360) on #feeForm\:j_idt263\:input
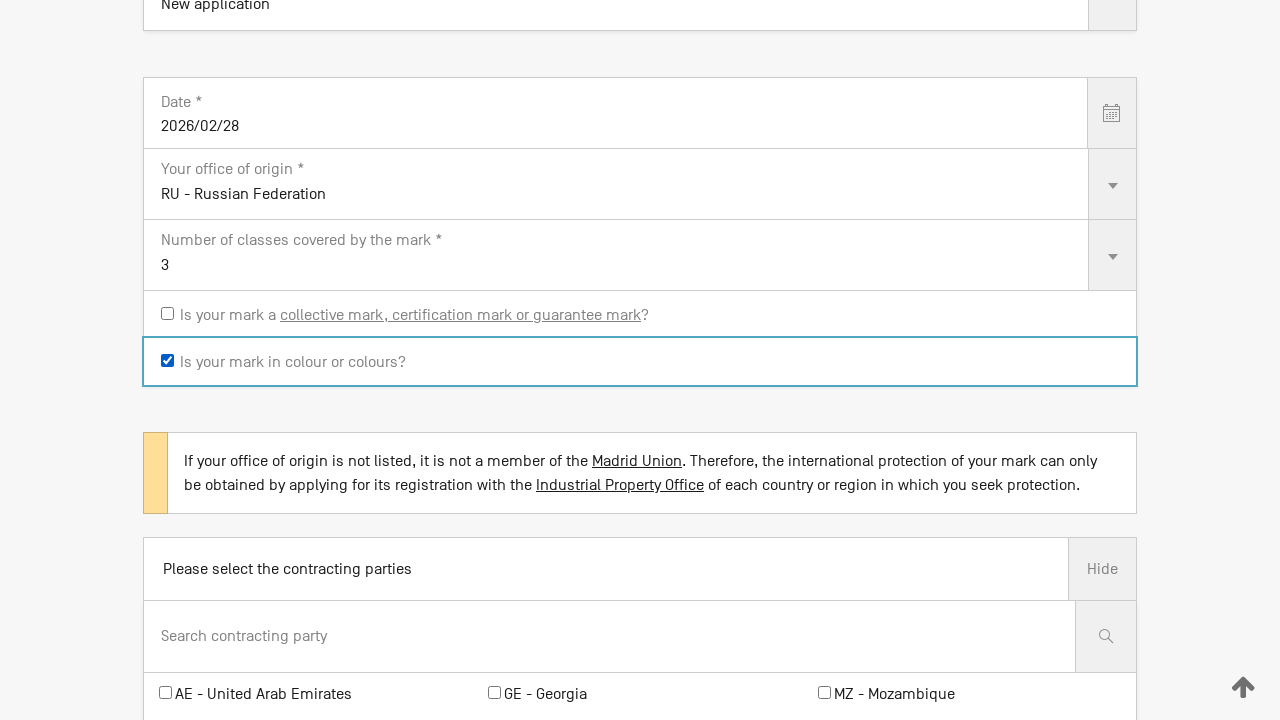

Waited 1.5 seconds for color trademark selection to process
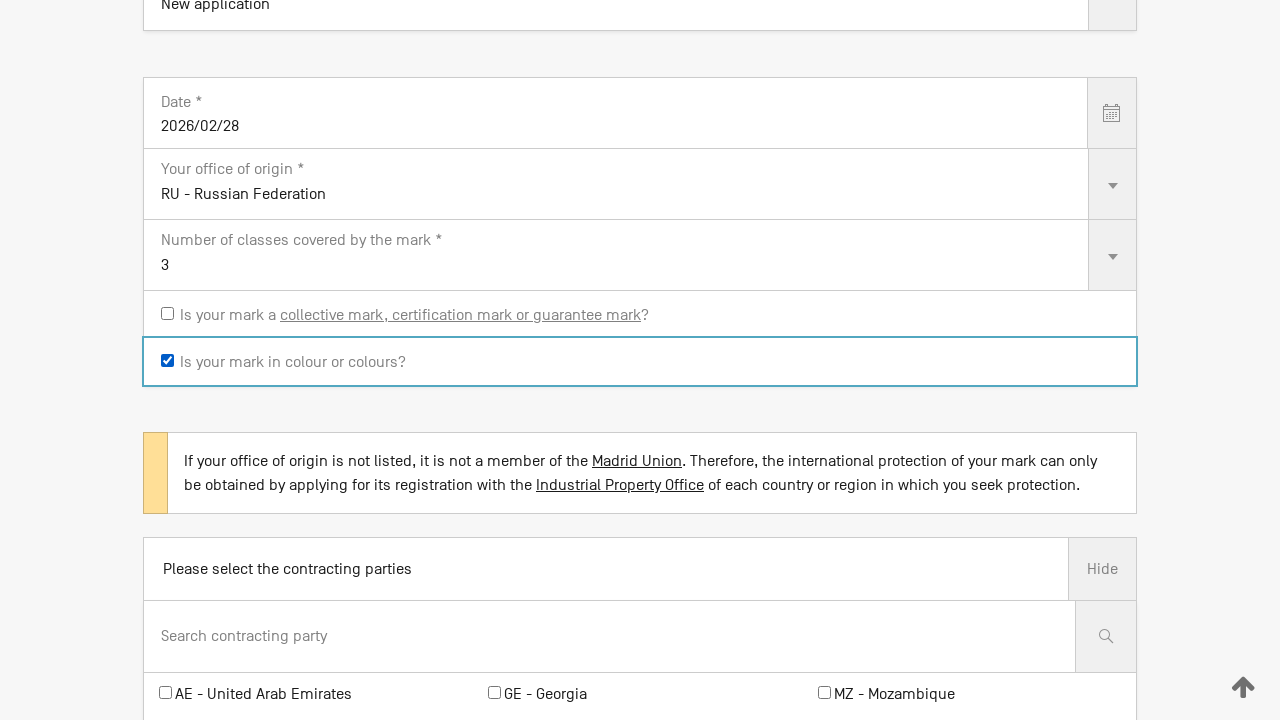

Added data-code attributes to country inputs for DE
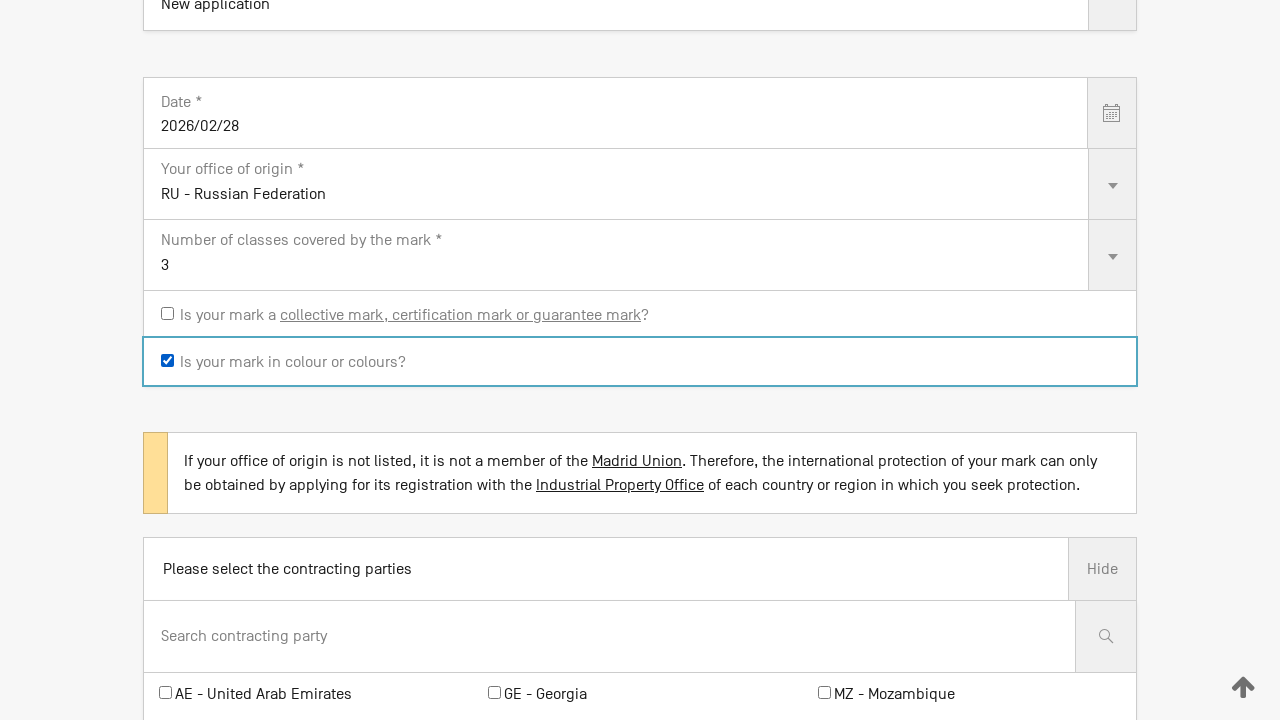

Clicked checkbox for contracting party DE at (166, 361) on input[data-code="DE"]
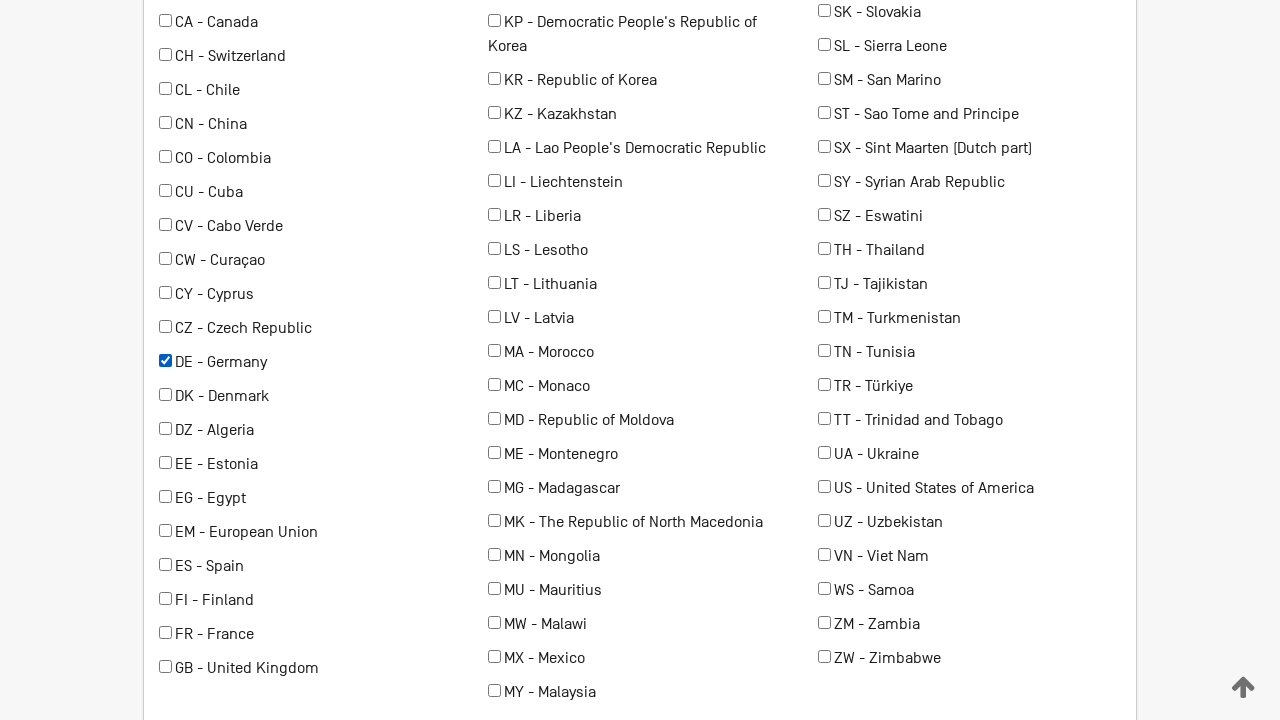

Waited 2 seconds for DE selection to process
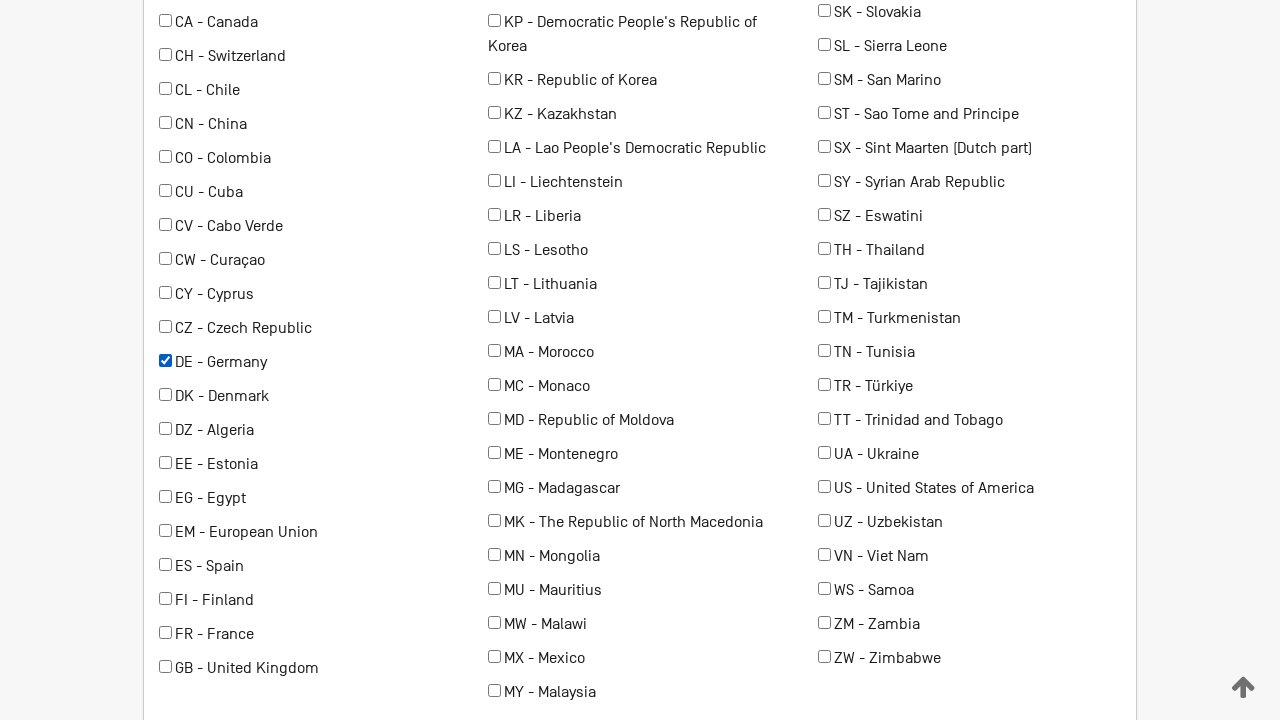

Added data-code attributes to country inputs for FR
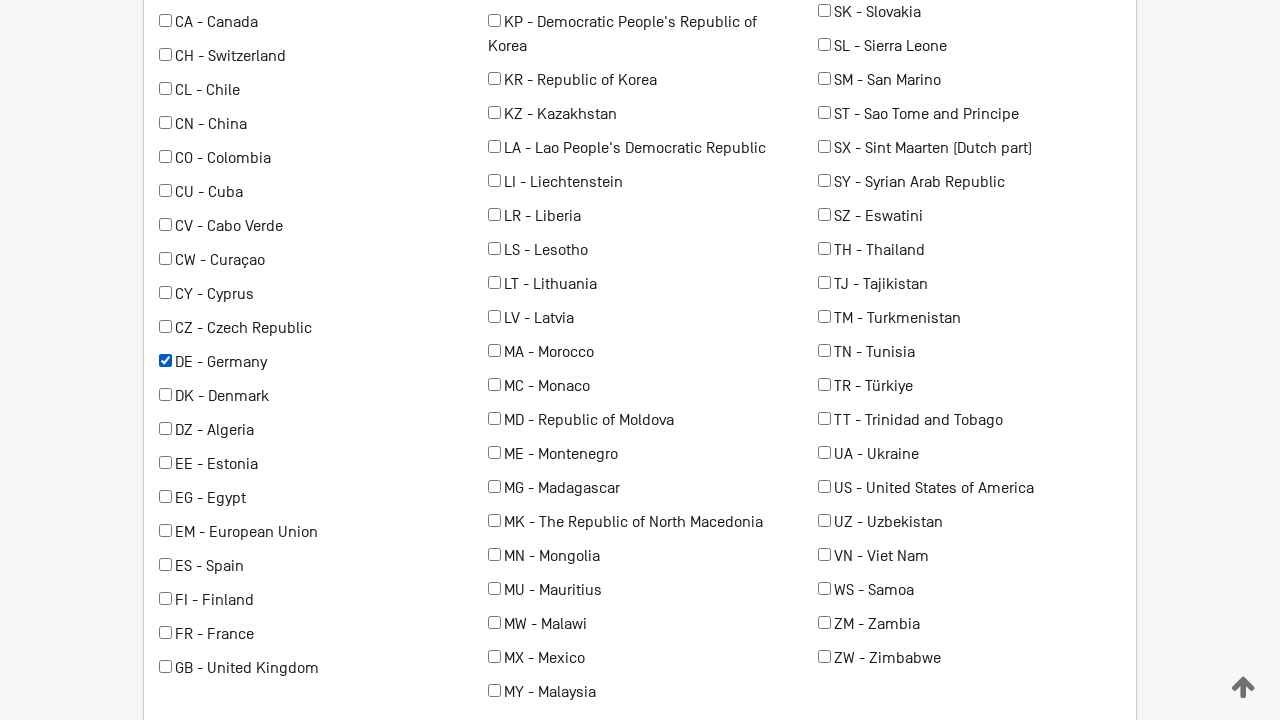

Clicked checkbox for contracting party FR at (166, 633) on input[data-code="FR"]
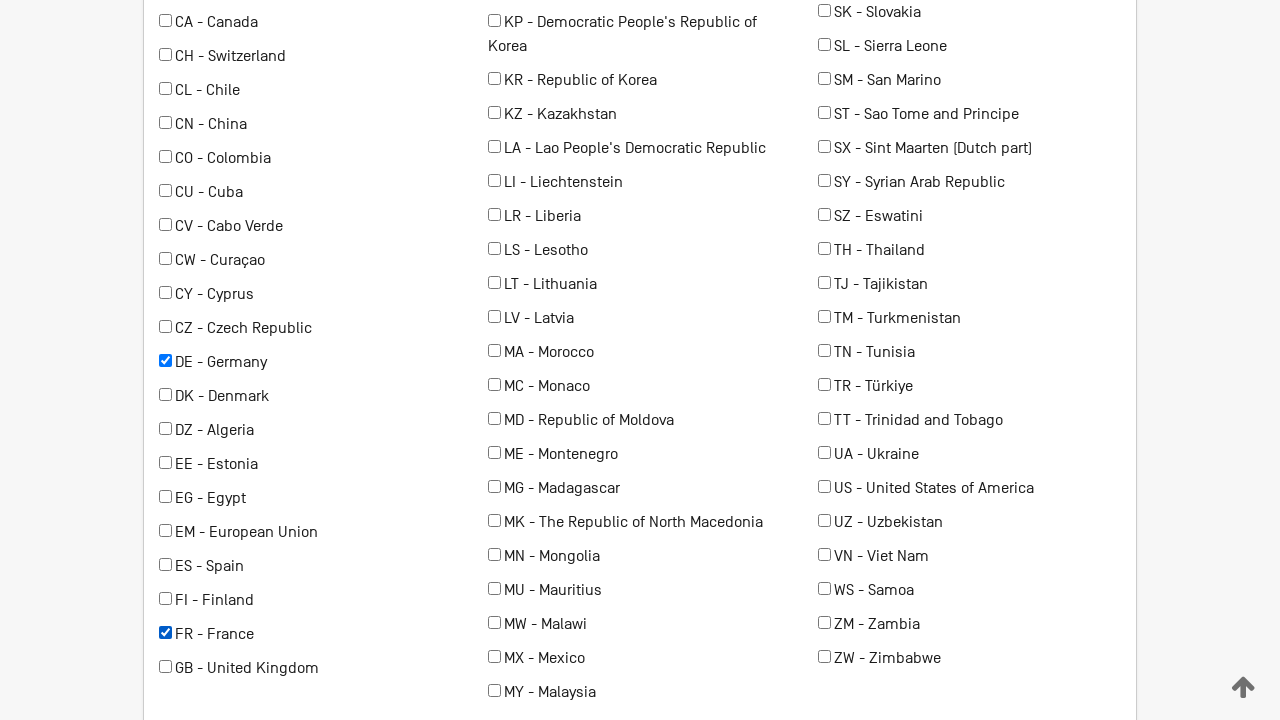

Waited 2 seconds for FR selection to process
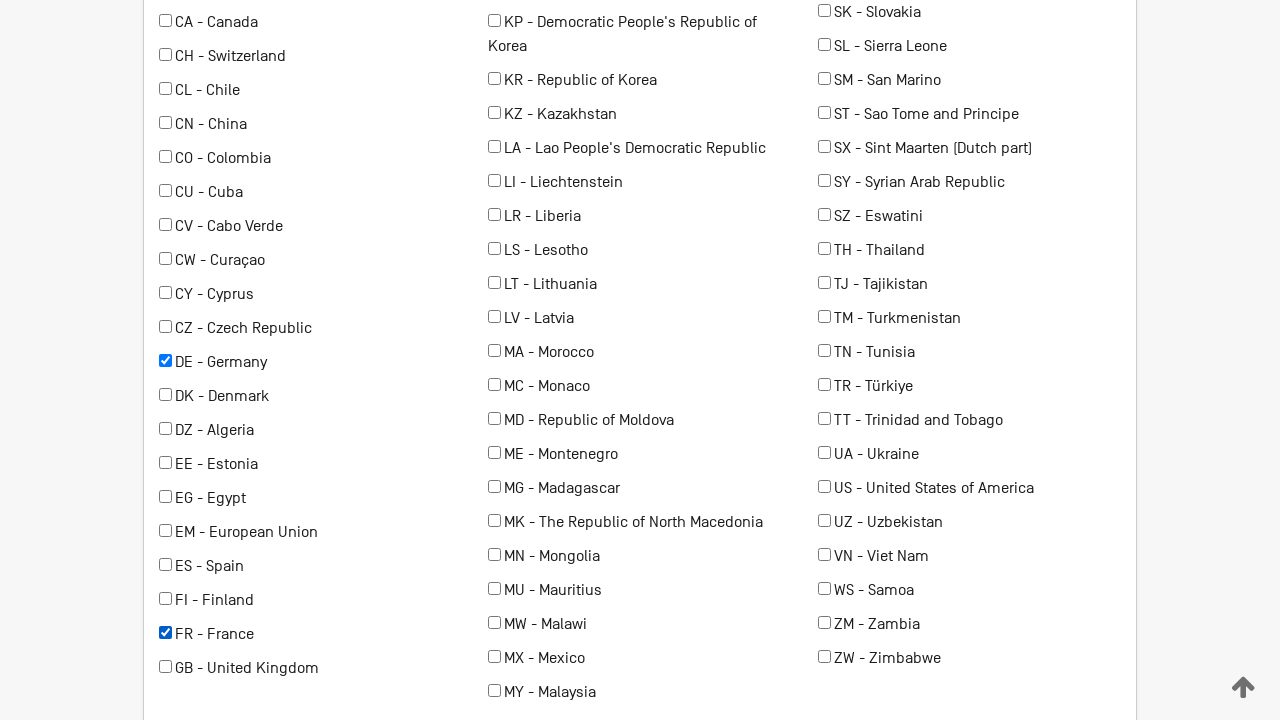

Waited 3 seconds before clicking calculate button
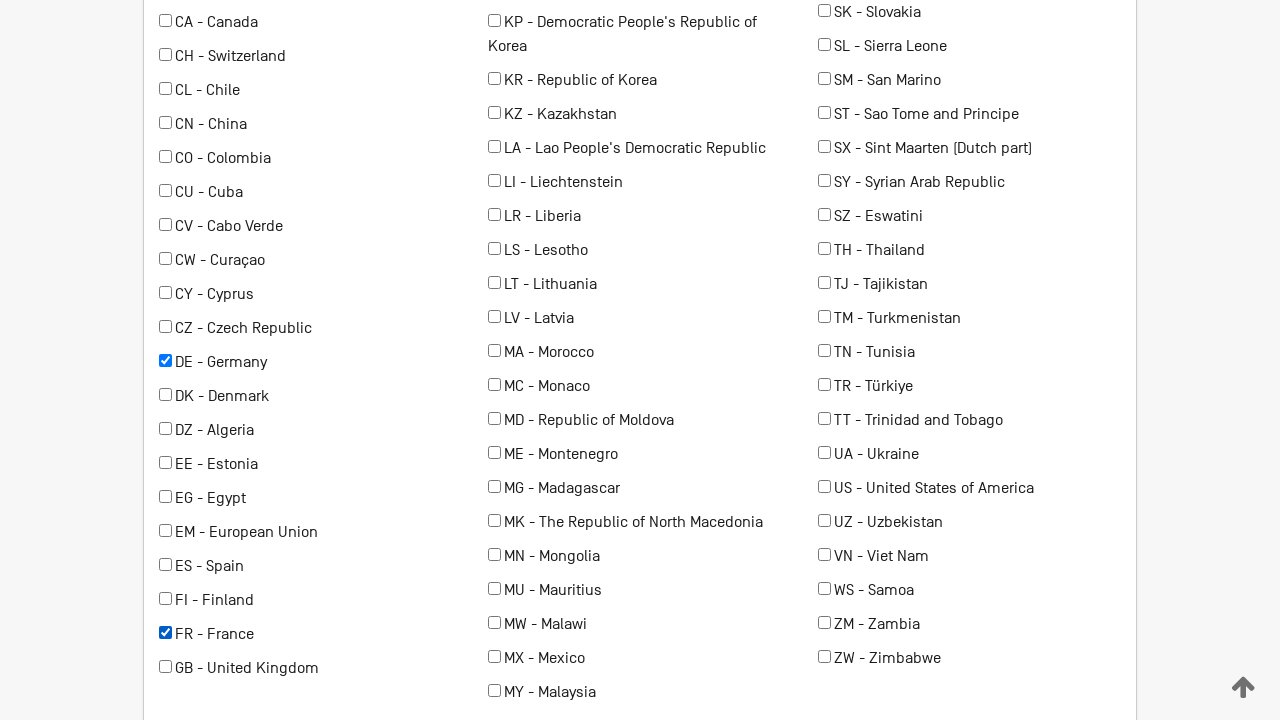

Clicked calculate button to submit form
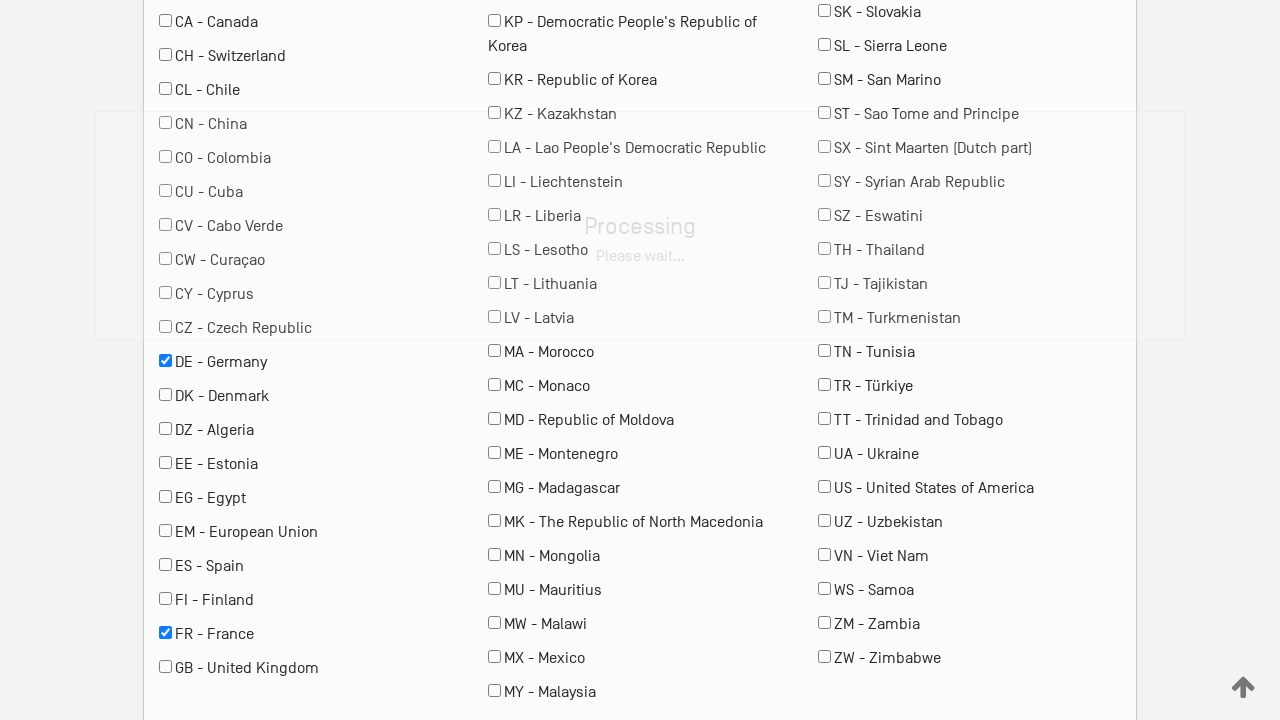

Fee details panel loaded
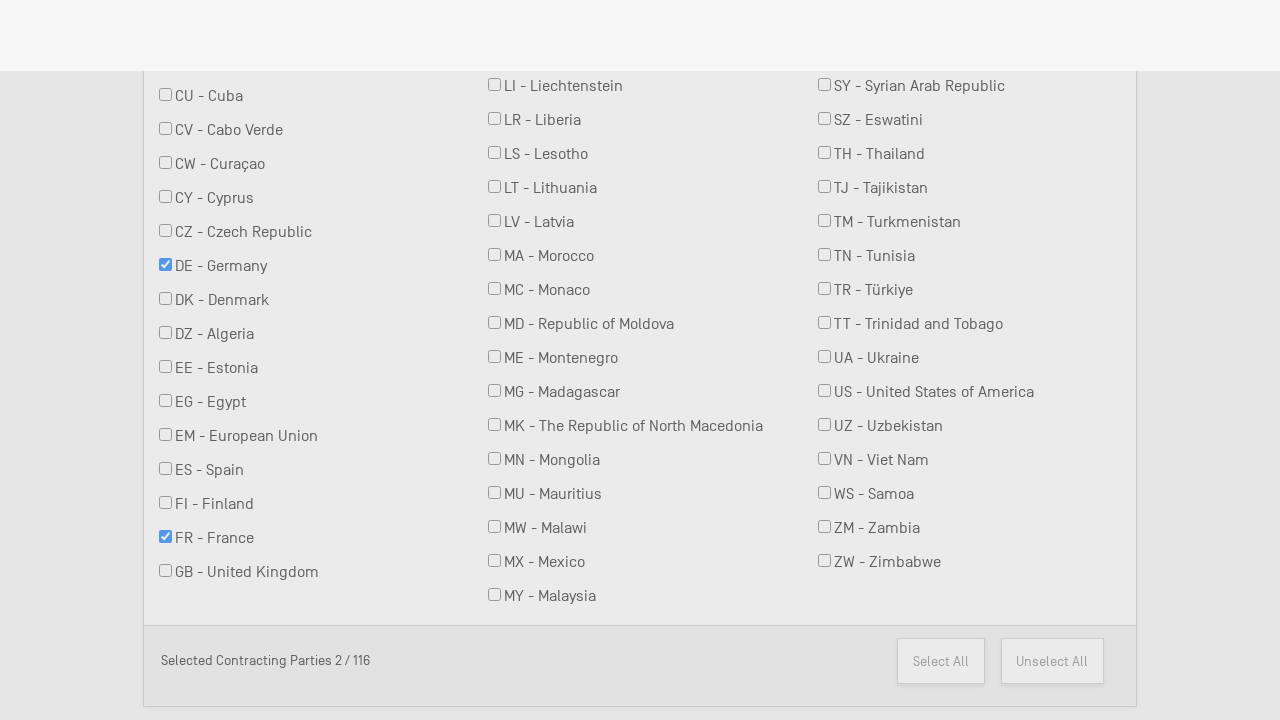

Total fee amount is visible
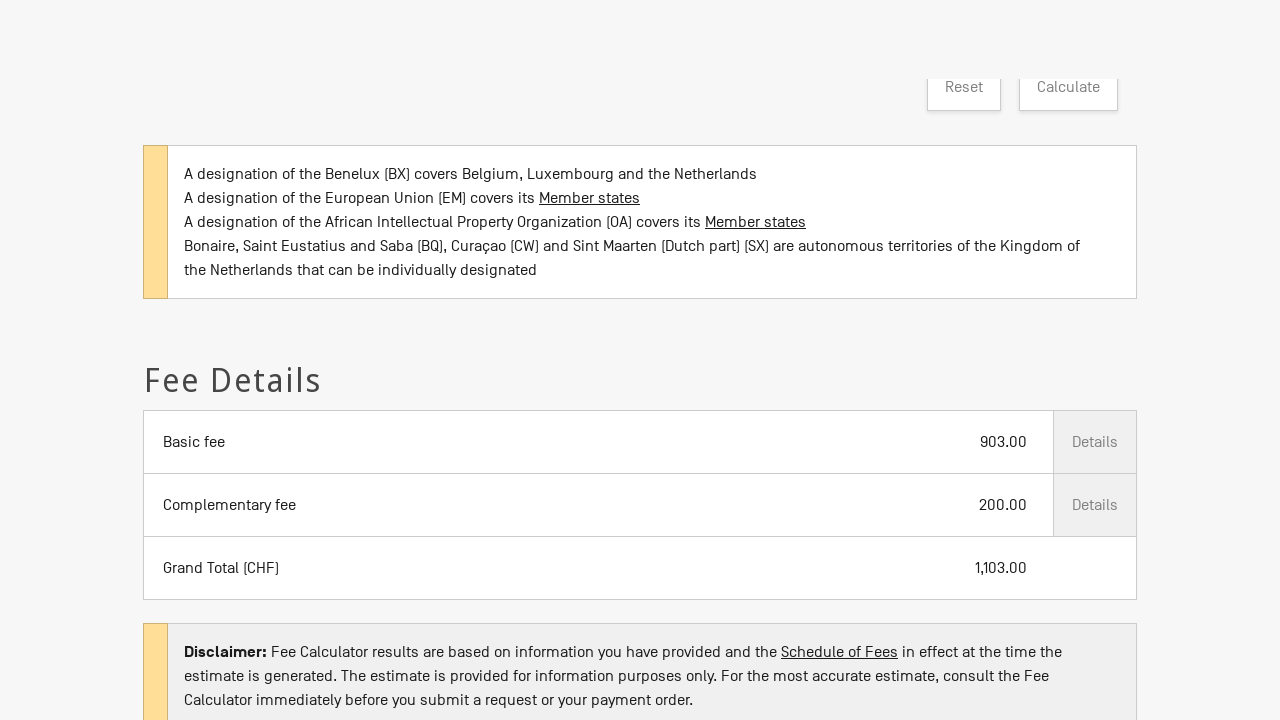

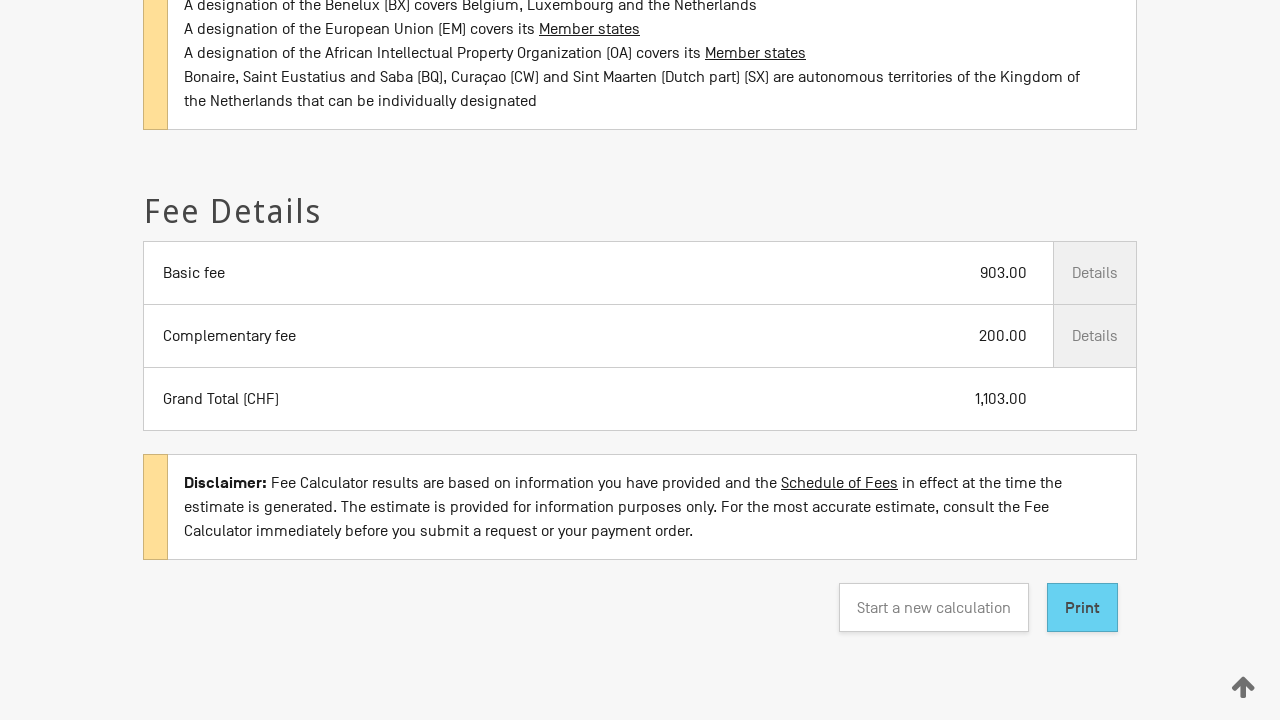